Tests multiple checkbox selection by clicking all checkboxes, then selectively unchecking specific ones based on their values

Starting URL: https://automationfc.github.io/multiple-fields/

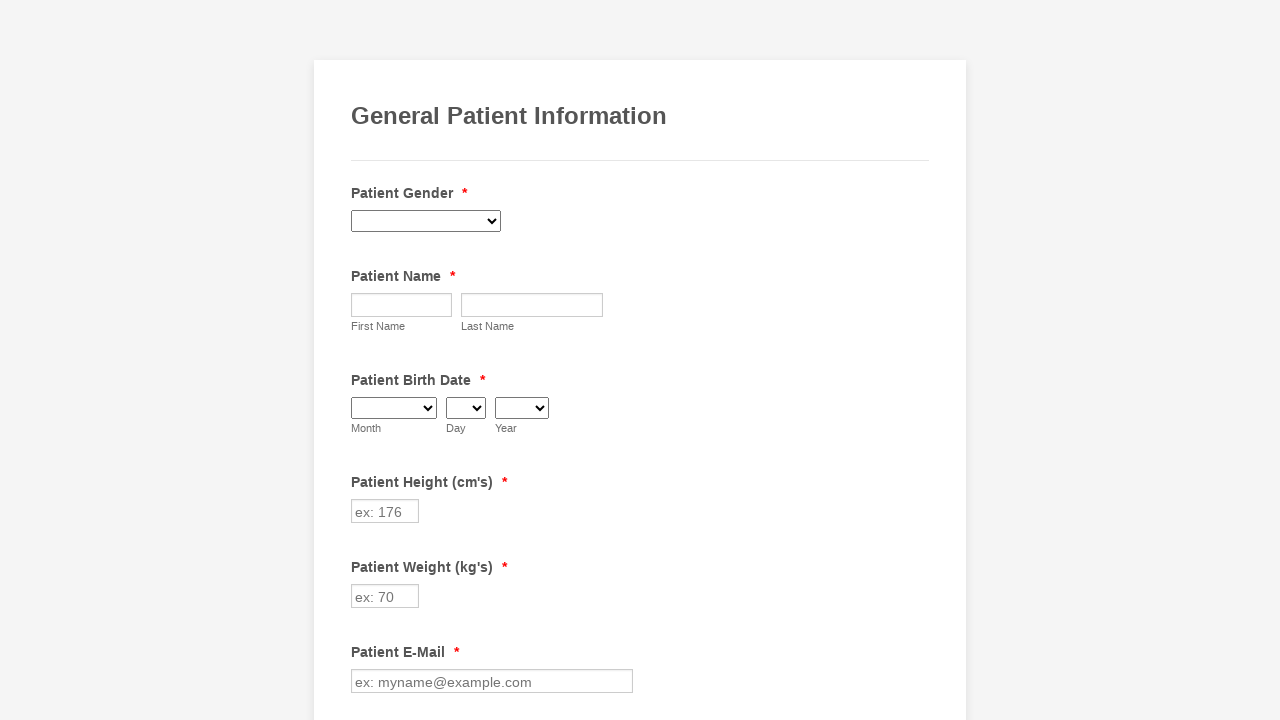

Navigated to multiple fields test page
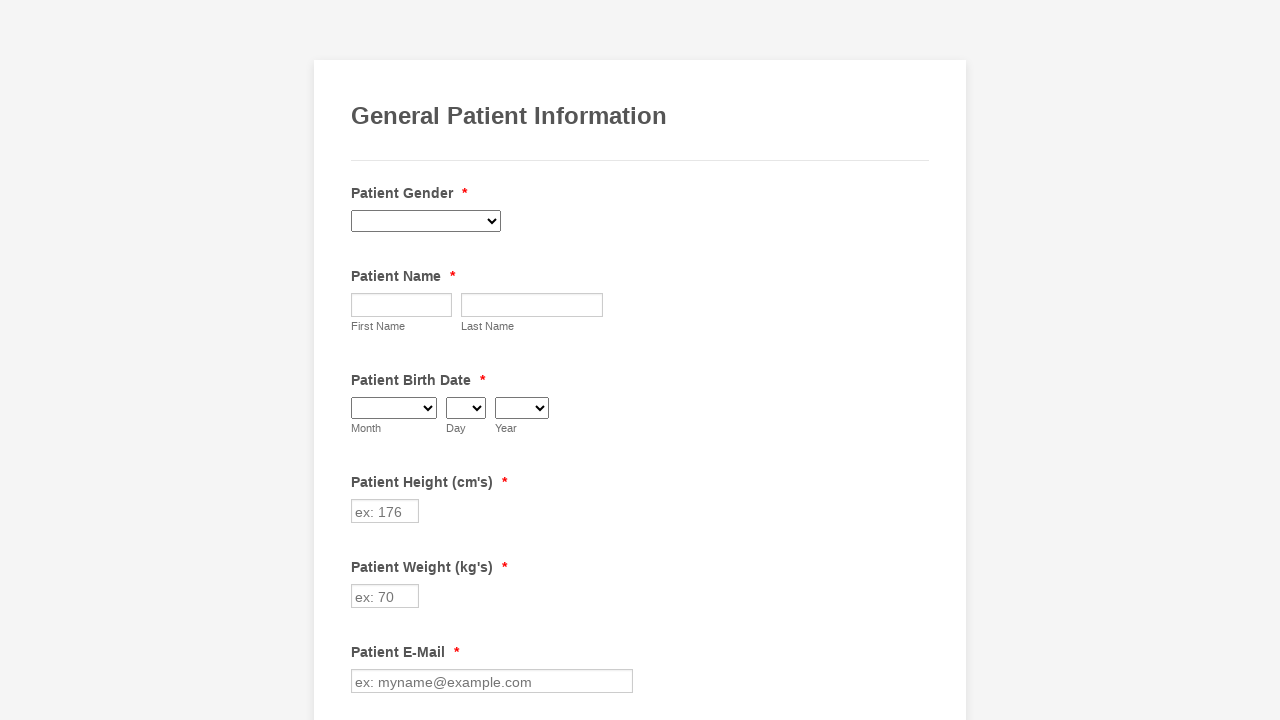

Clicked a checkbox to select it at (362, 360) on input.form-checkbox >> nth=0
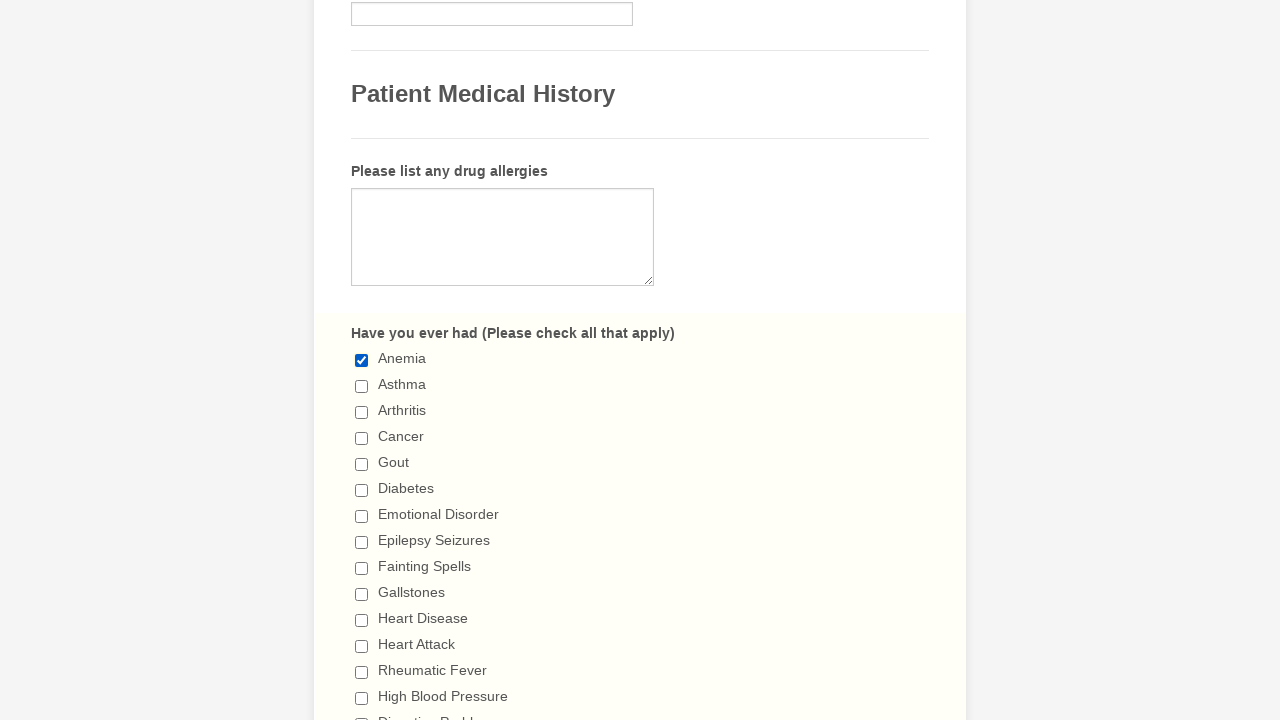

Clicked a checkbox to select it at (362, 386) on input.form-checkbox >> nth=1
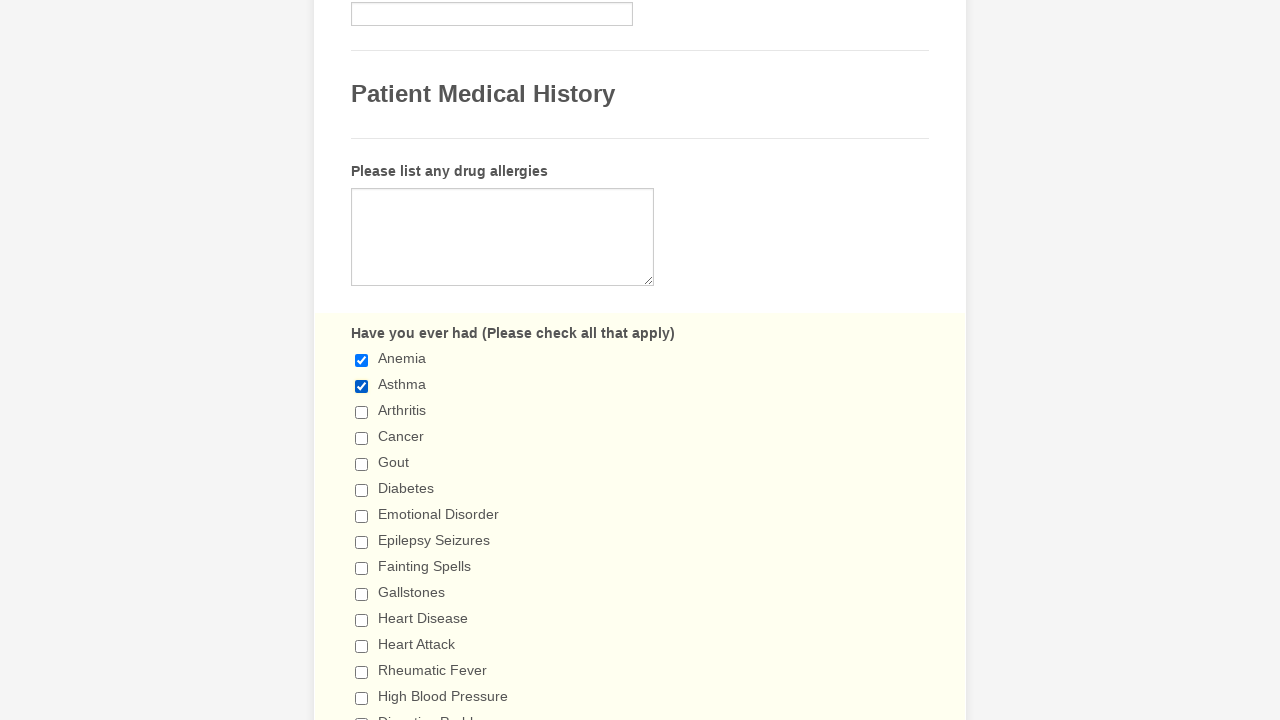

Clicked a checkbox to select it at (362, 412) on input.form-checkbox >> nth=2
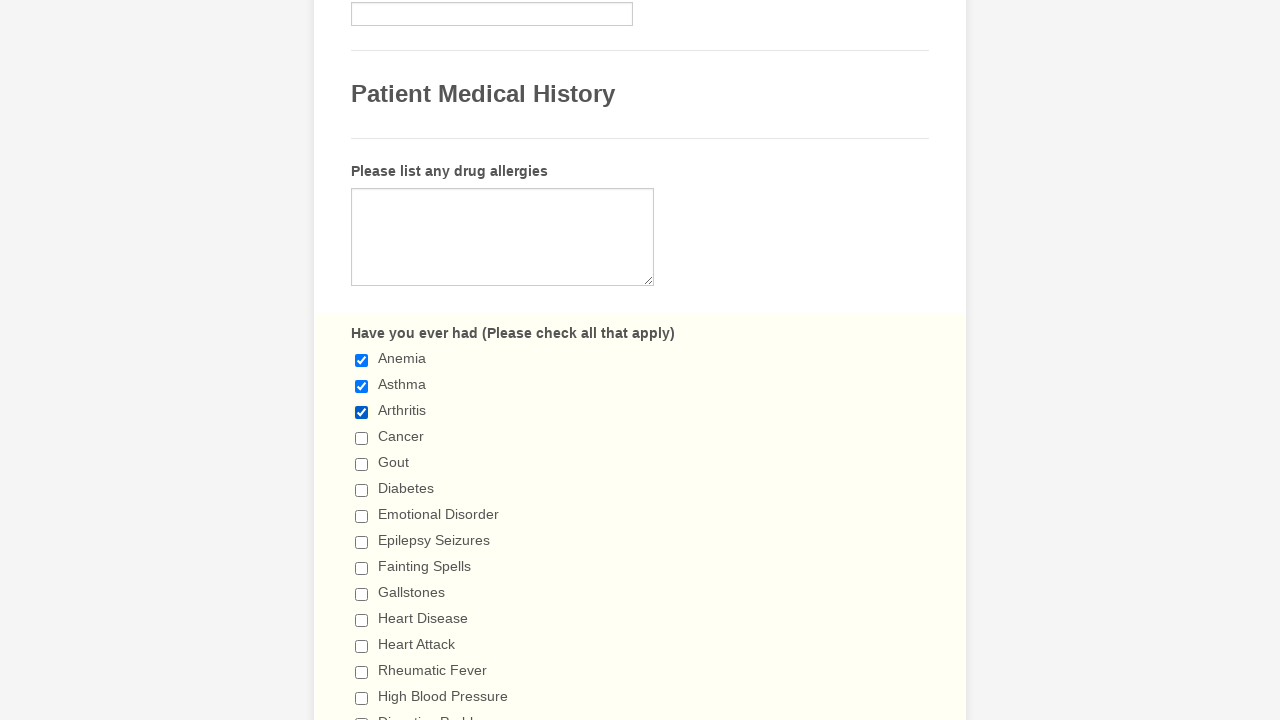

Clicked a checkbox to select it at (362, 438) on input.form-checkbox >> nth=3
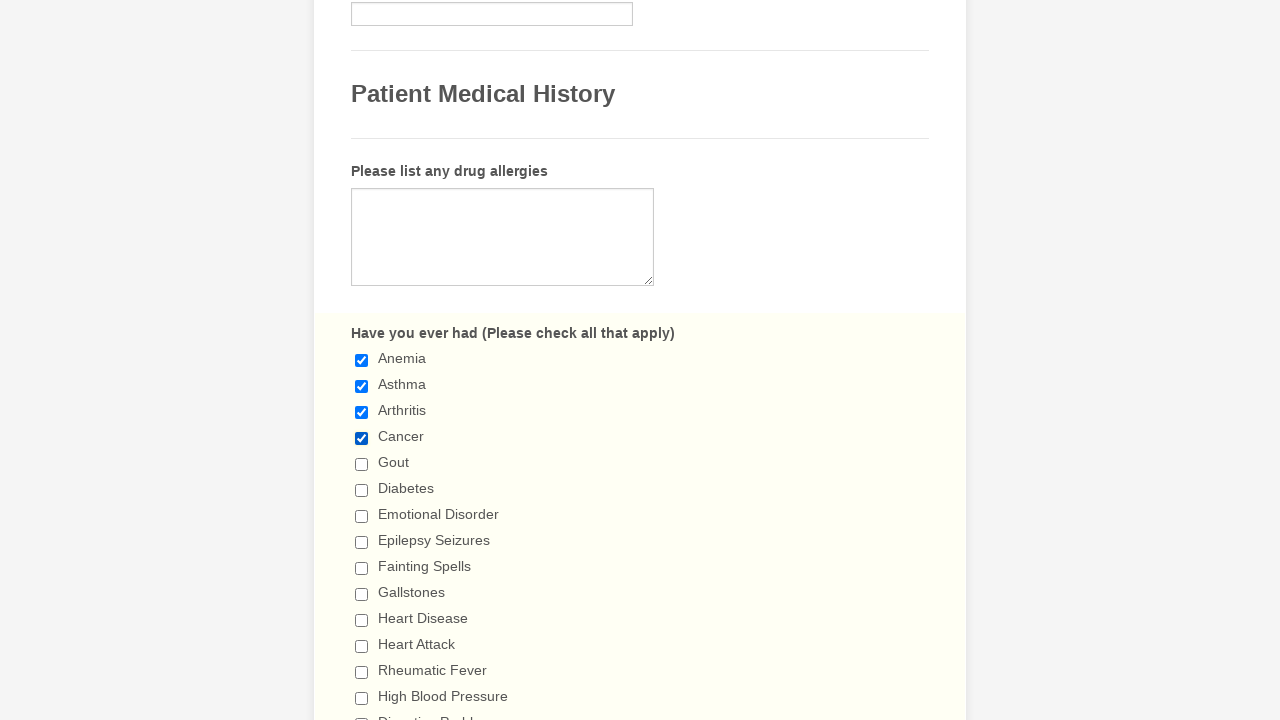

Clicked a checkbox to select it at (362, 464) on input.form-checkbox >> nth=4
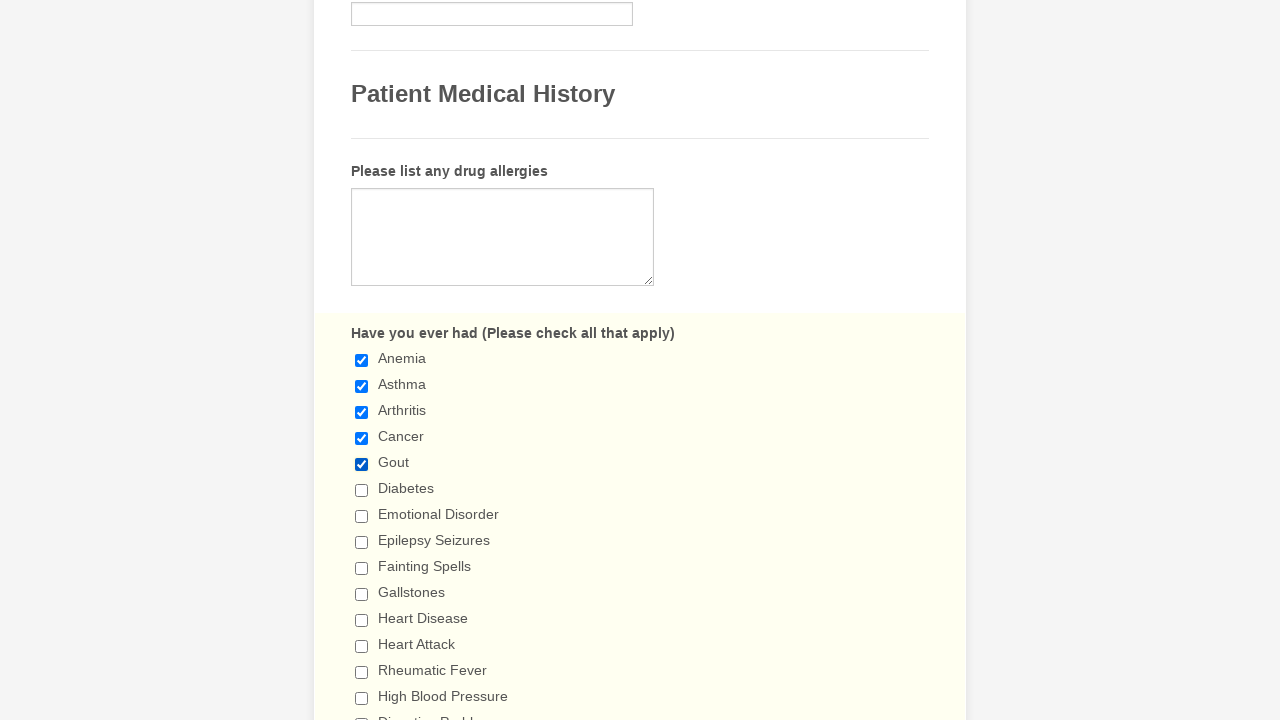

Clicked a checkbox to select it at (362, 490) on input.form-checkbox >> nth=5
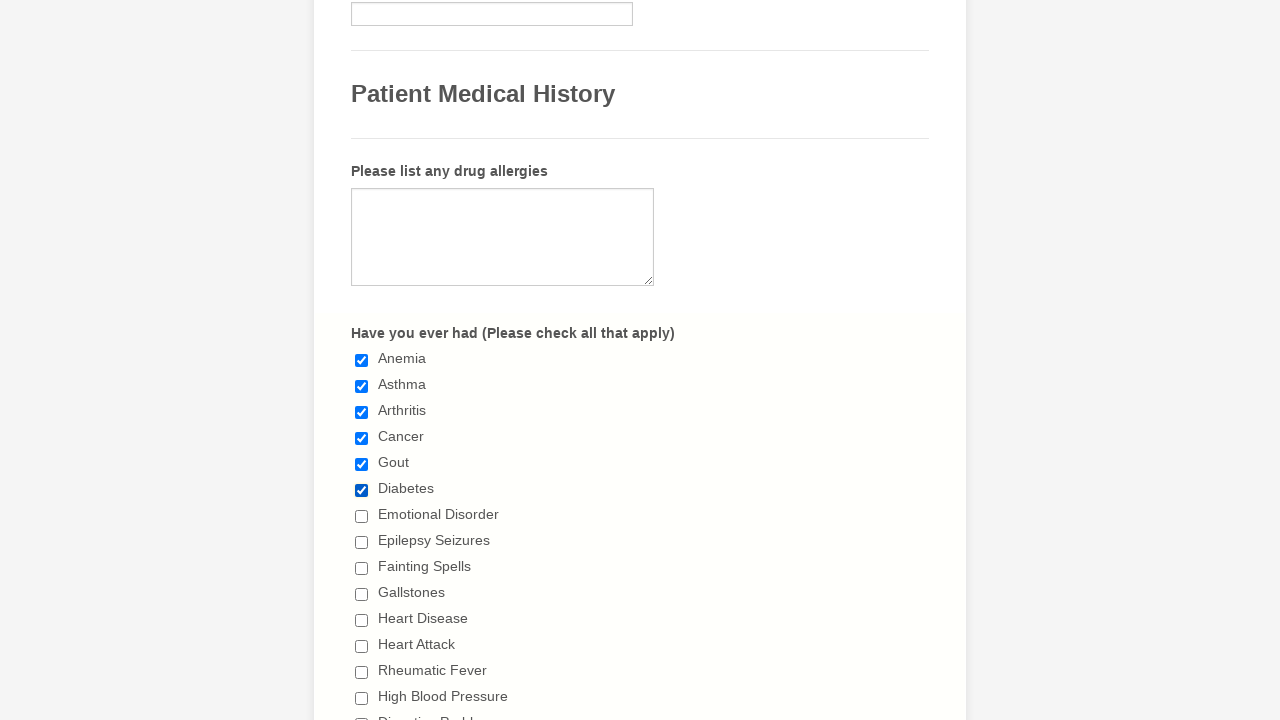

Clicked a checkbox to select it at (362, 516) on input.form-checkbox >> nth=6
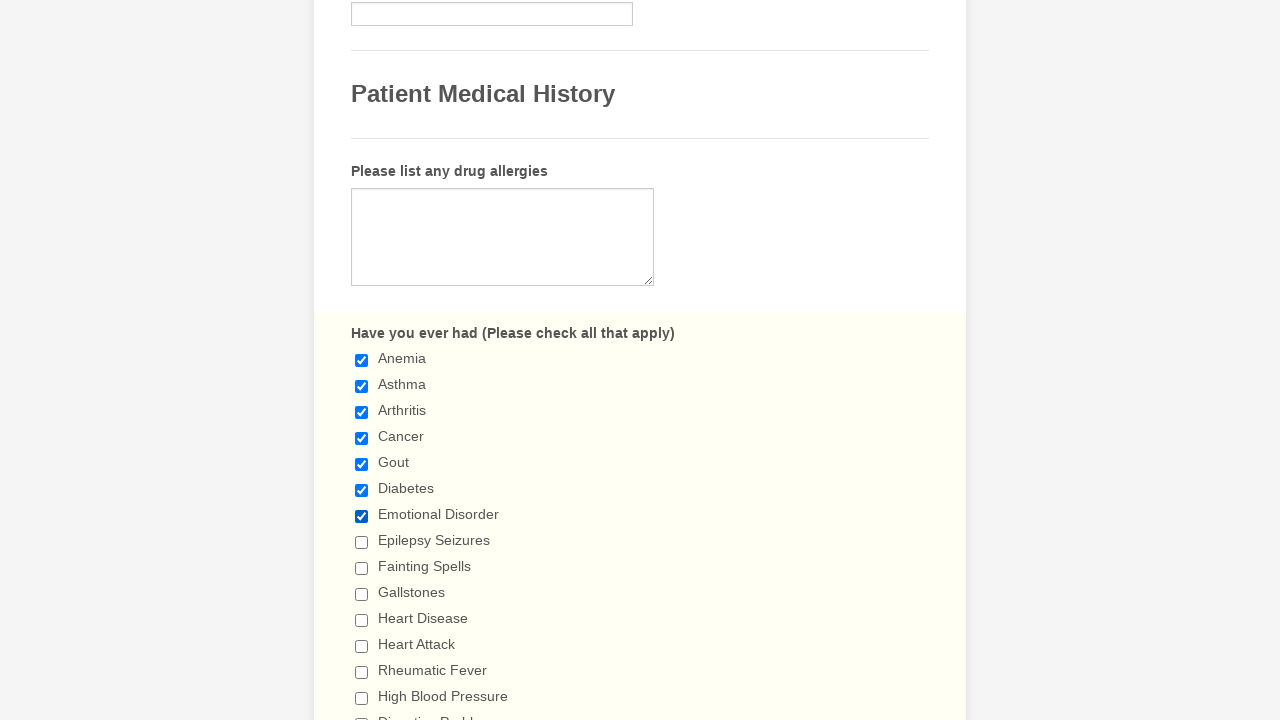

Clicked a checkbox to select it at (362, 542) on input.form-checkbox >> nth=7
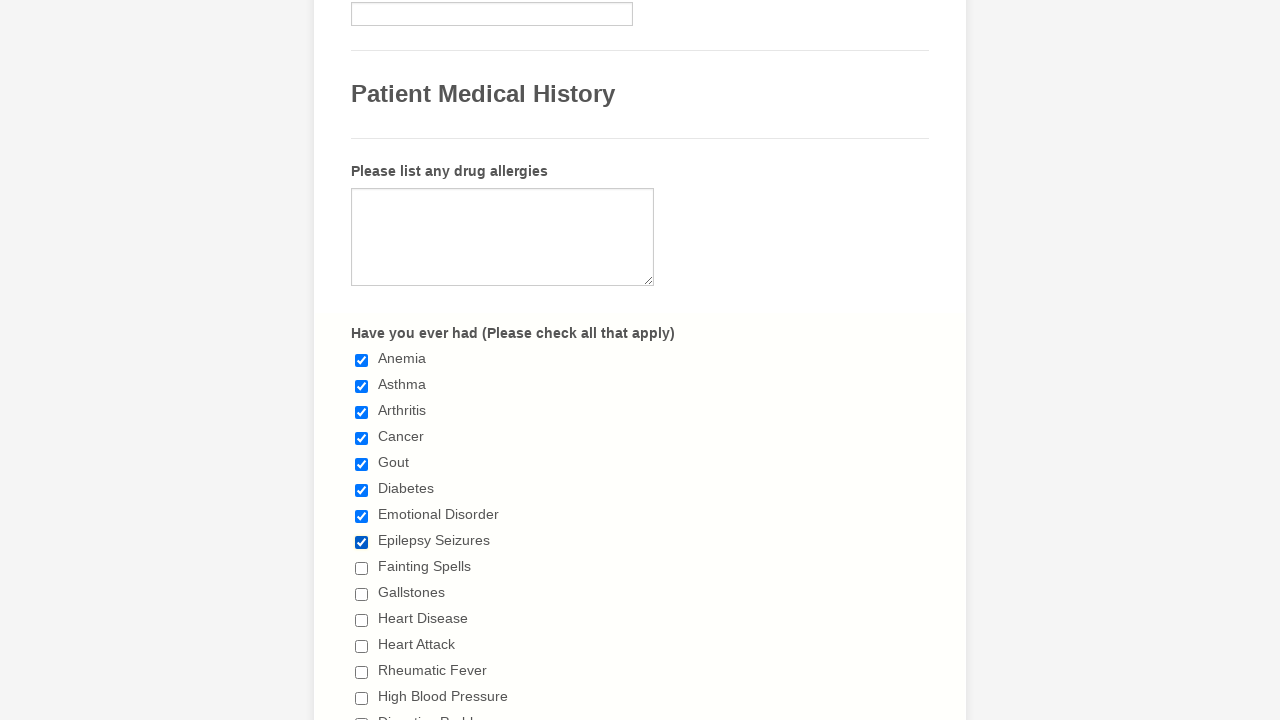

Clicked a checkbox to select it at (362, 568) on input.form-checkbox >> nth=8
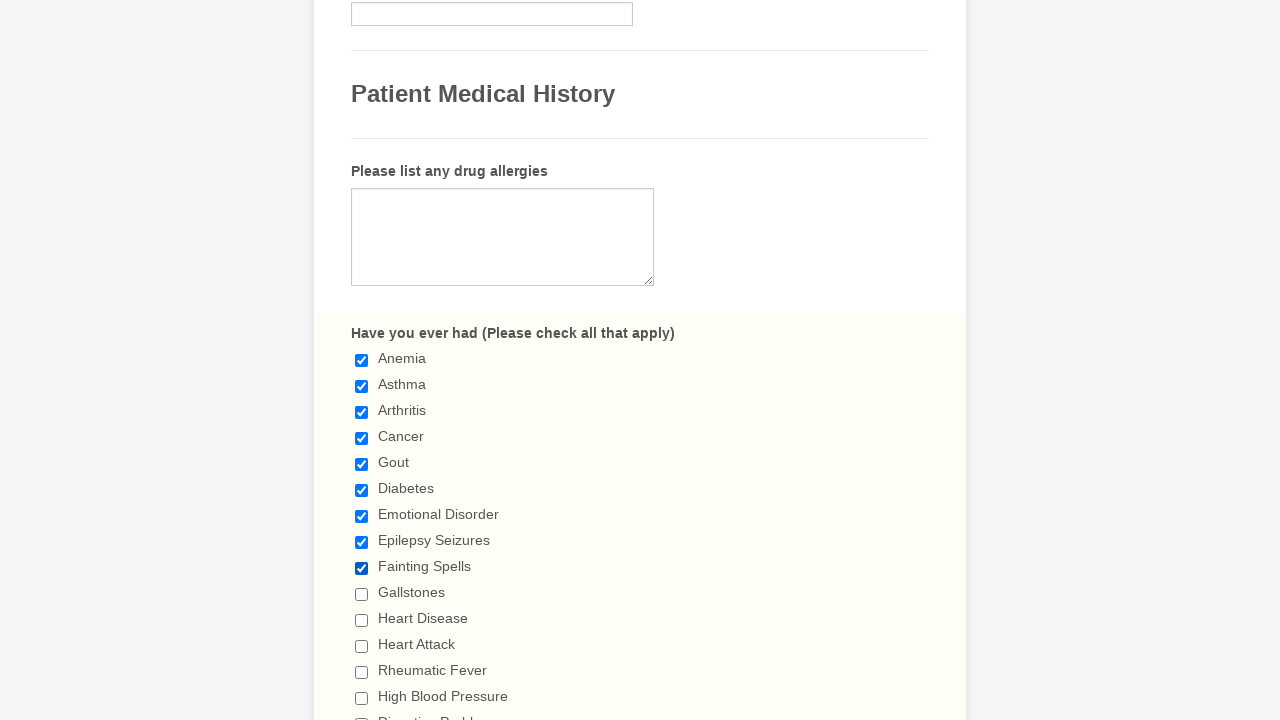

Clicked a checkbox to select it at (362, 594) on input.form-checkbox >> nth=9
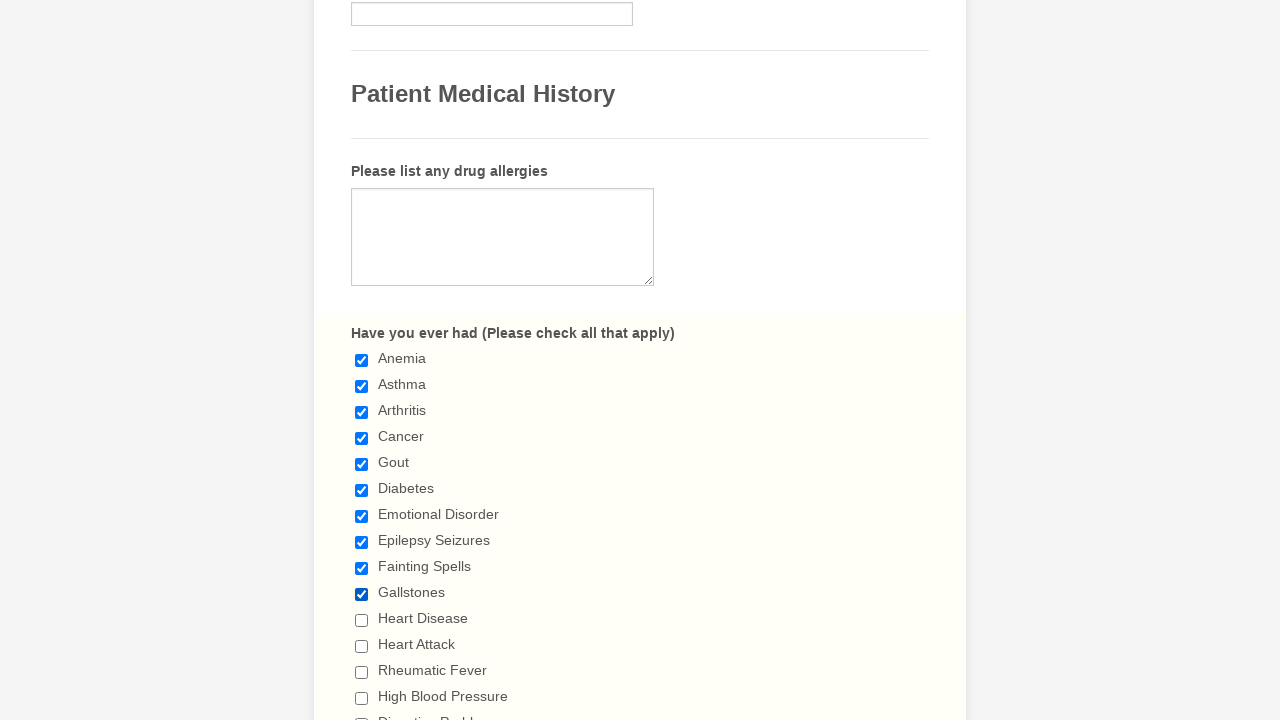

Clicked a checkbox to select it at (362, 620) on input.form-checkbox >> nth=10
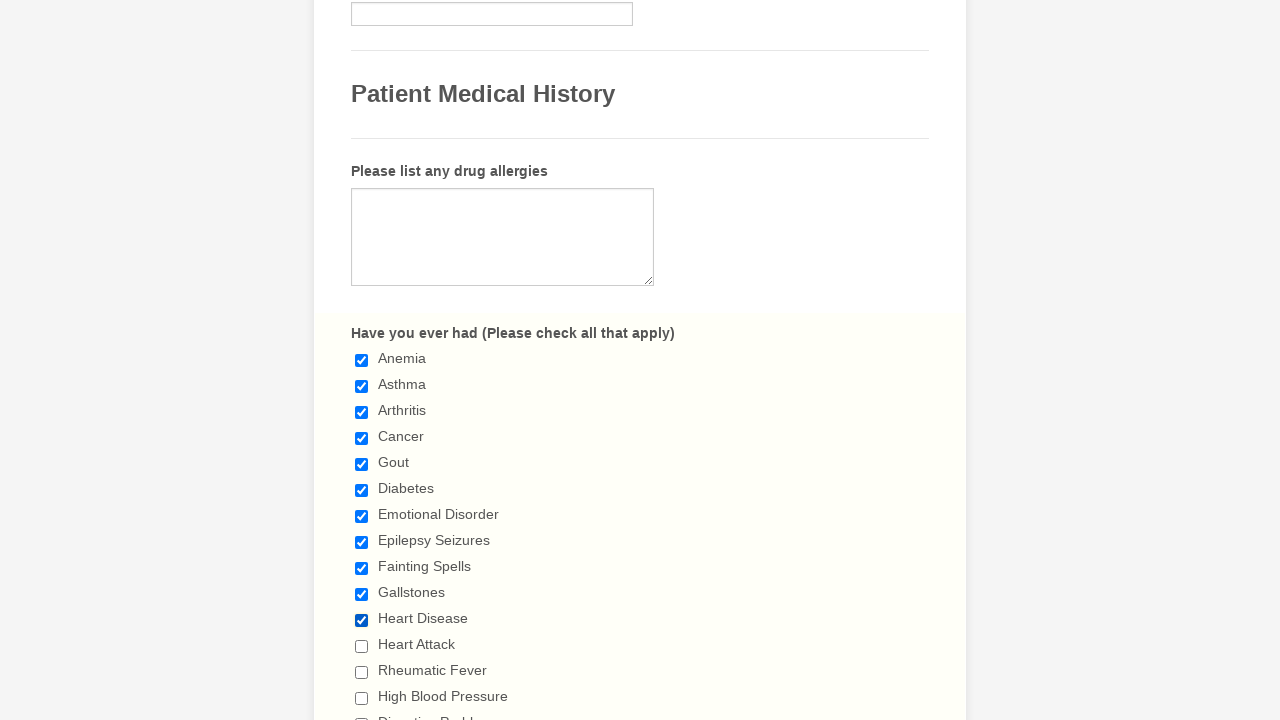

Clicked a checkbox to select it at (362, 646) on input.form-checkbox >> nth=11
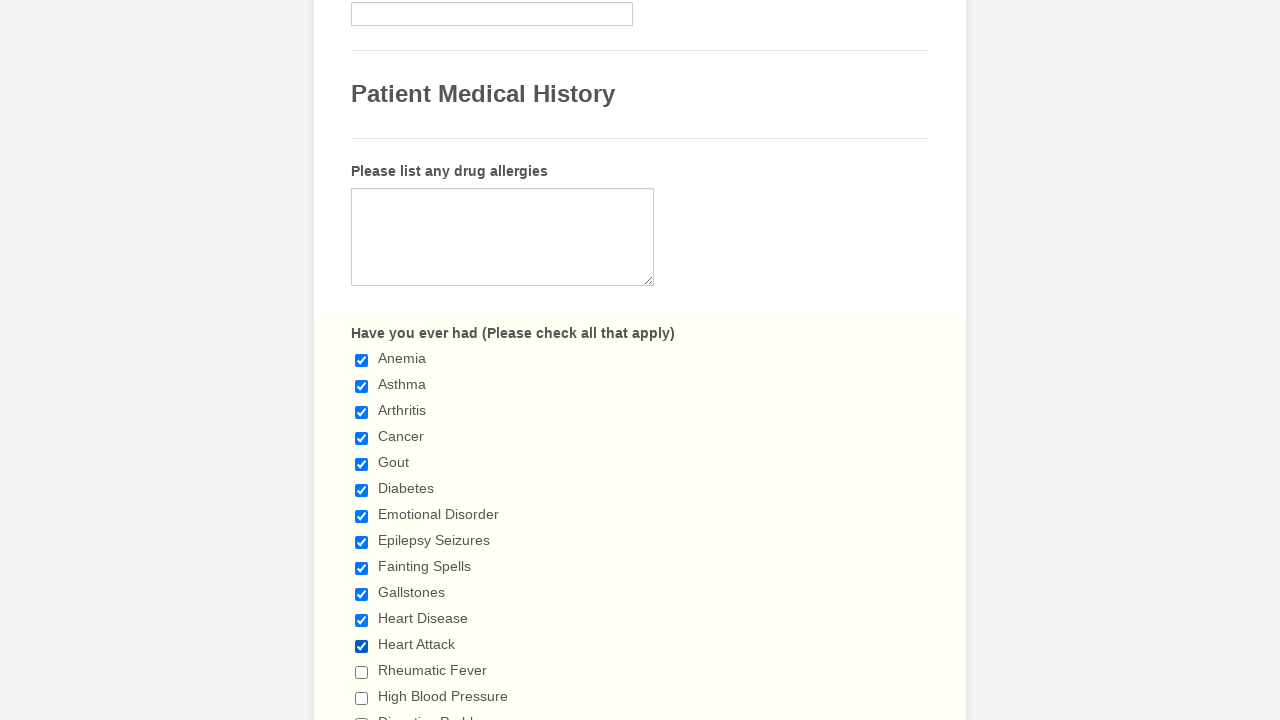

Clicked a checkbox to select it at (362, 672) on input.form-checkbox >> nth=12
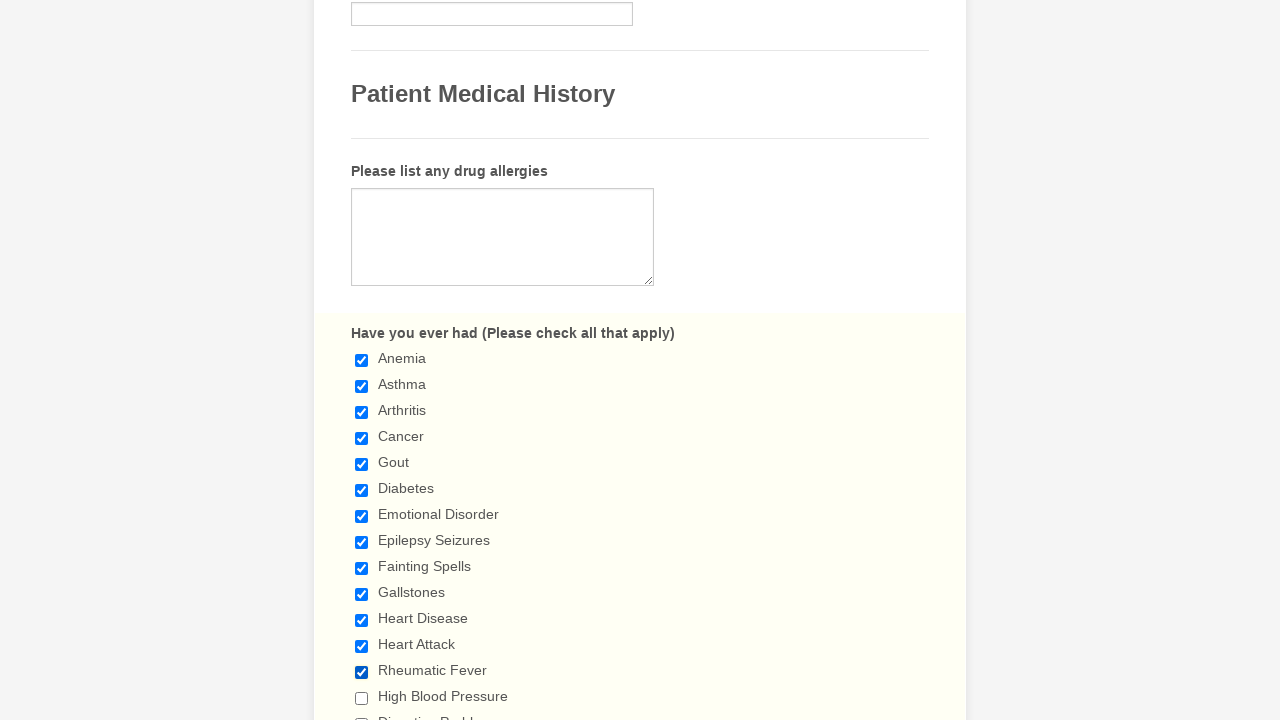

Clicked a checkbox to select it at (362, 698) on input.form-checkbox >> nth=13
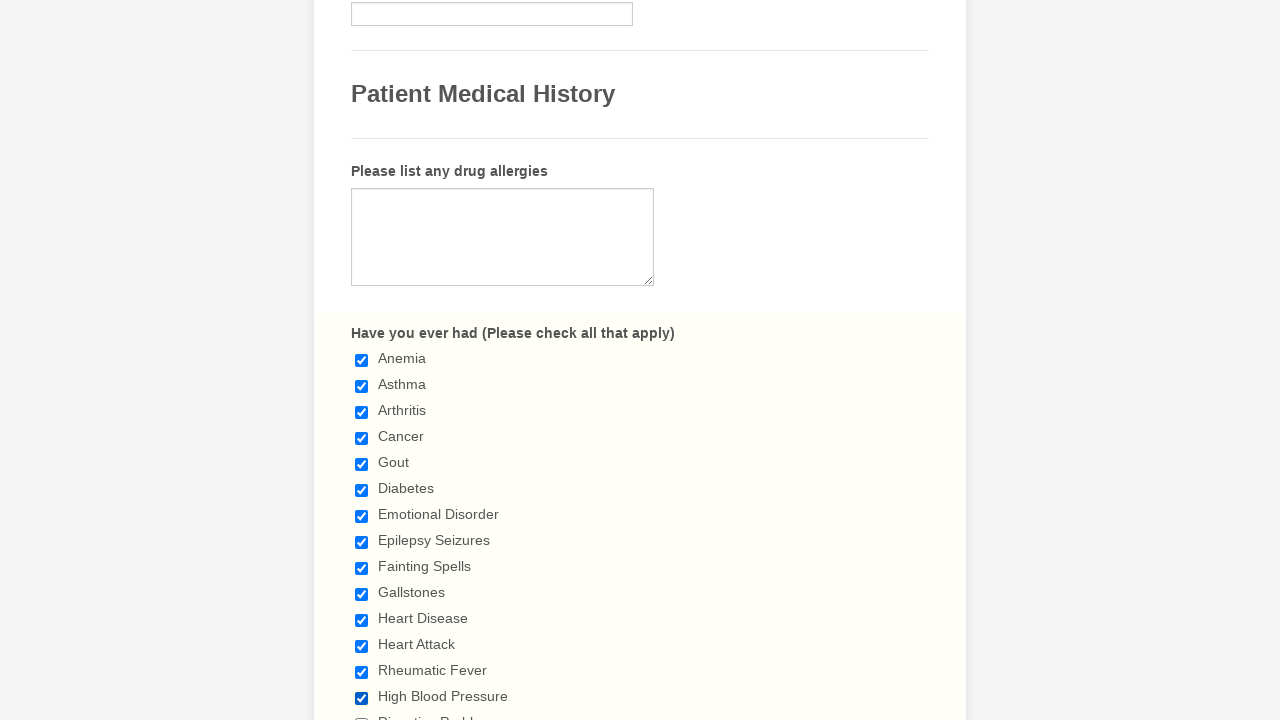

Clicked a checkbox to select it at (362, 714) on input.form-checkbox >> nth=14
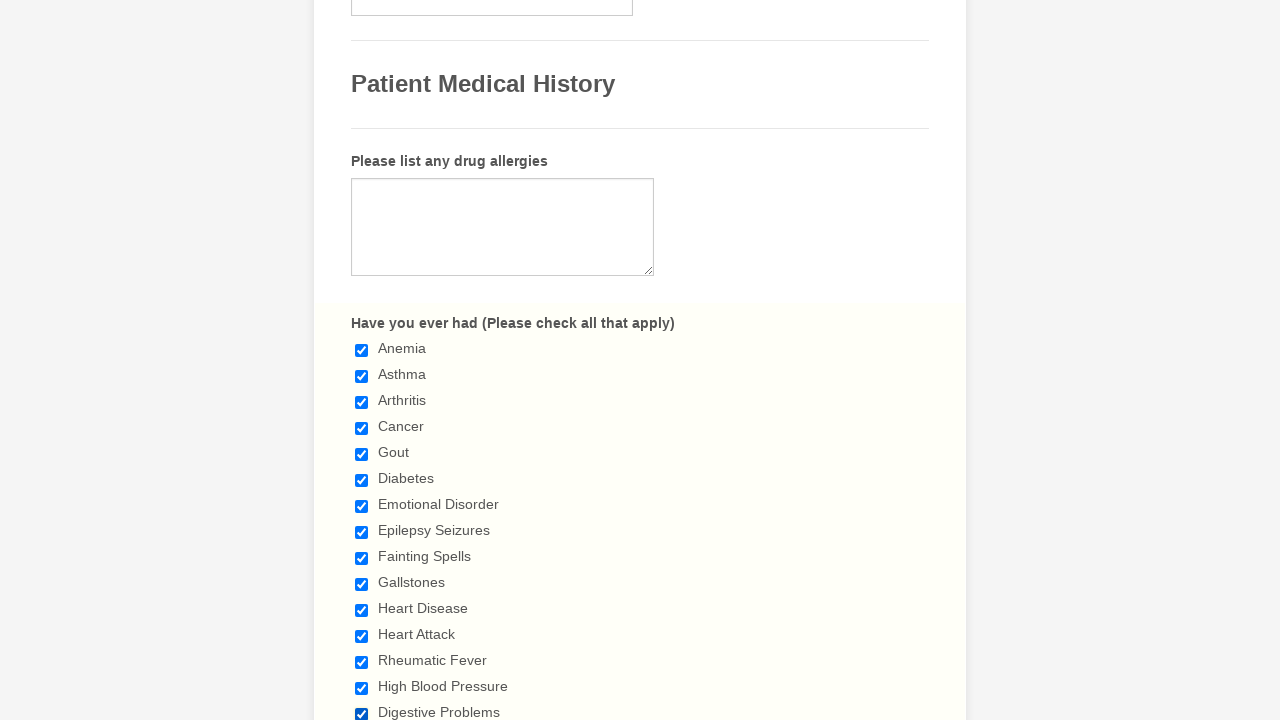

Clicked a checkbox to select it at (362, 360) on input.form-checkbox >> nth=15
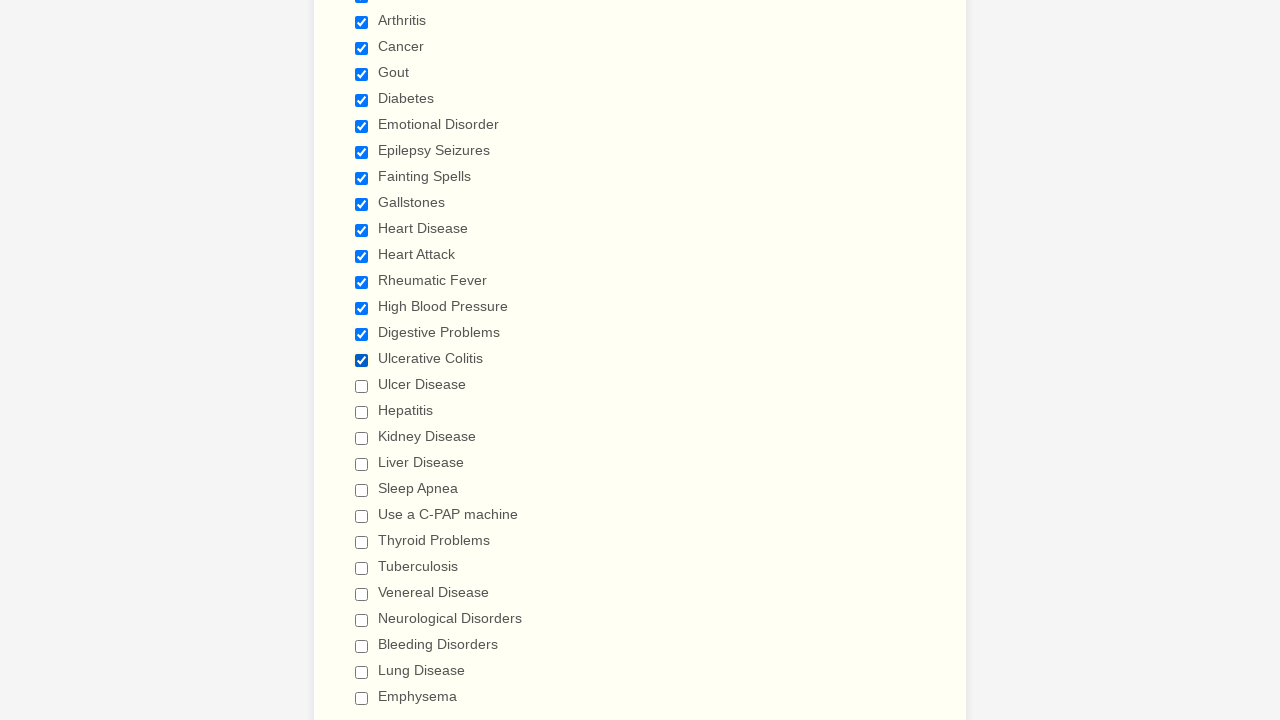

Clicked a checkbox to select it at (362, 386) on input.form-checkbox >> nth=16
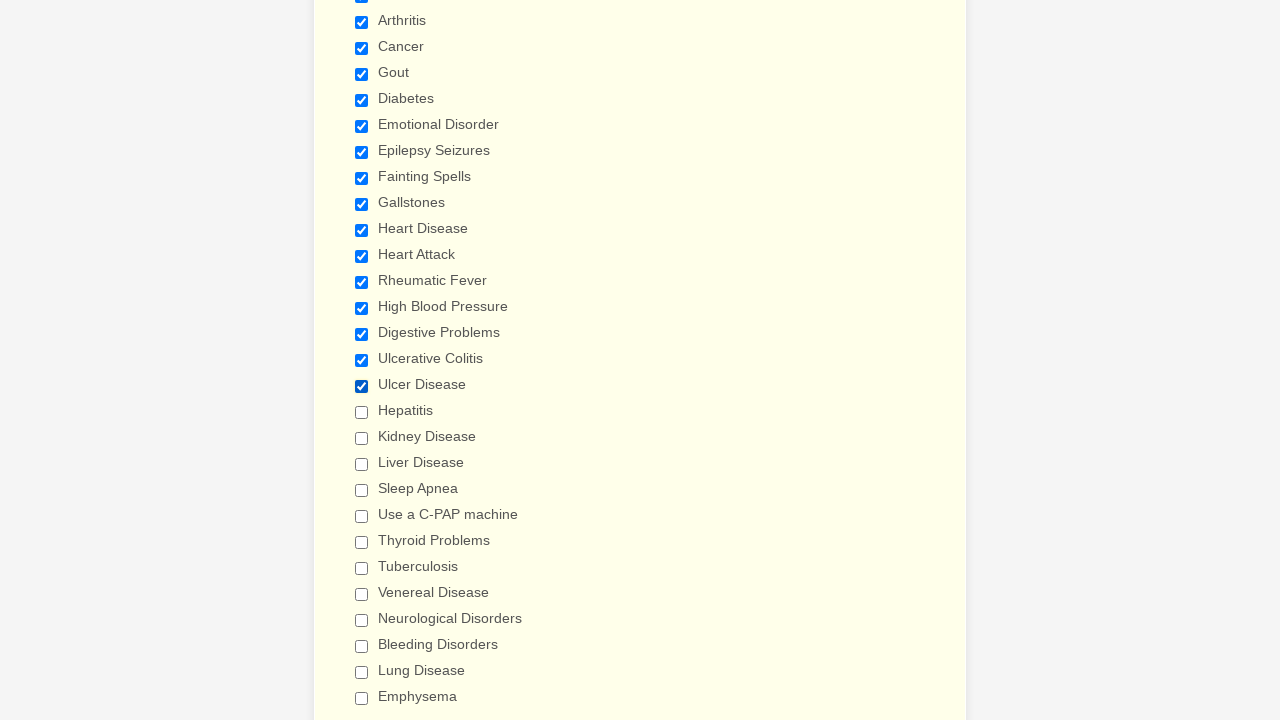

Clicked a checkbox to select it at (362, 412) on input.form-checkbox >> nth=17
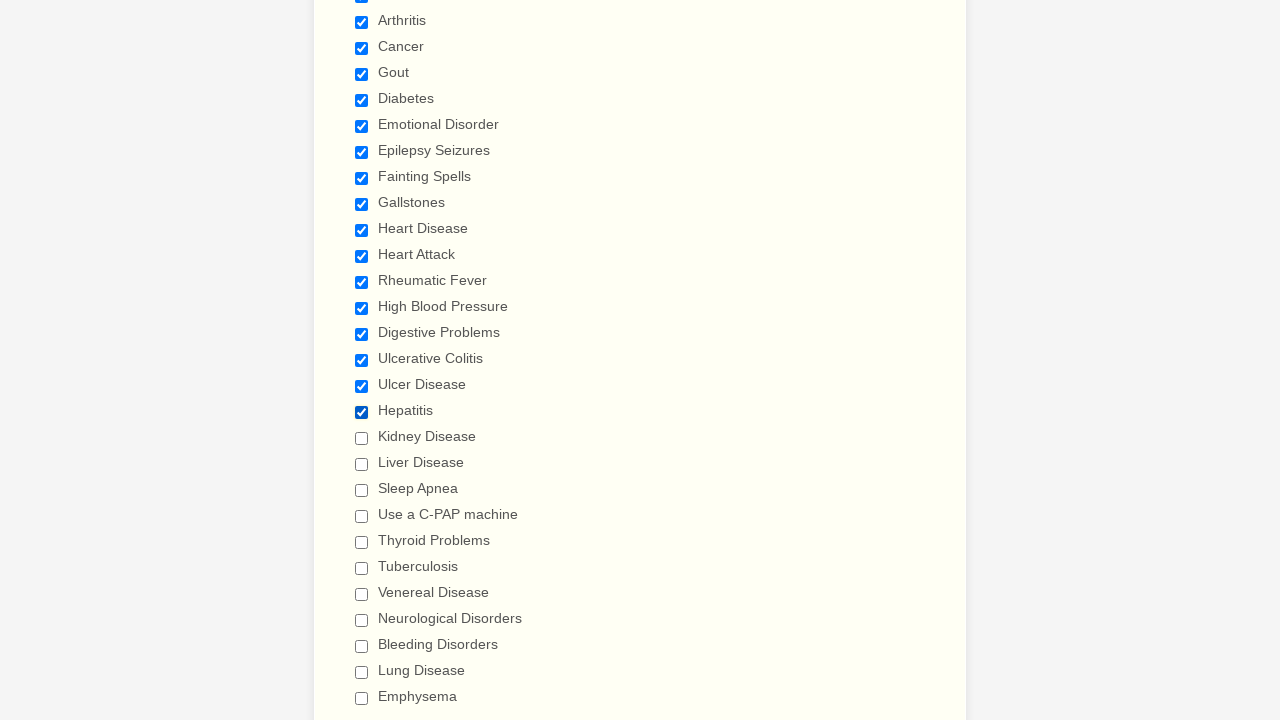

Clicked a checkbox to select it at (362, 438) on input.form-checkbox >> nth=18
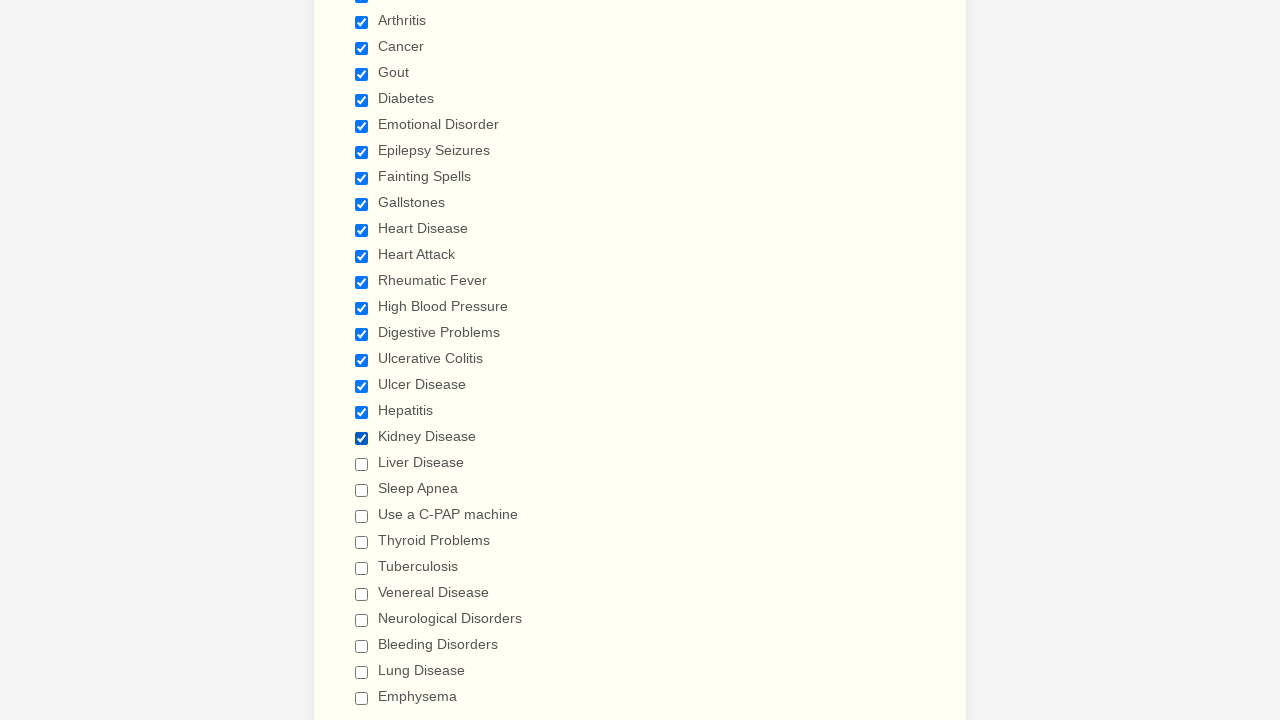

Clicked a checkbox to select it at (362, 464) on input.form-checkbox >> nth=19
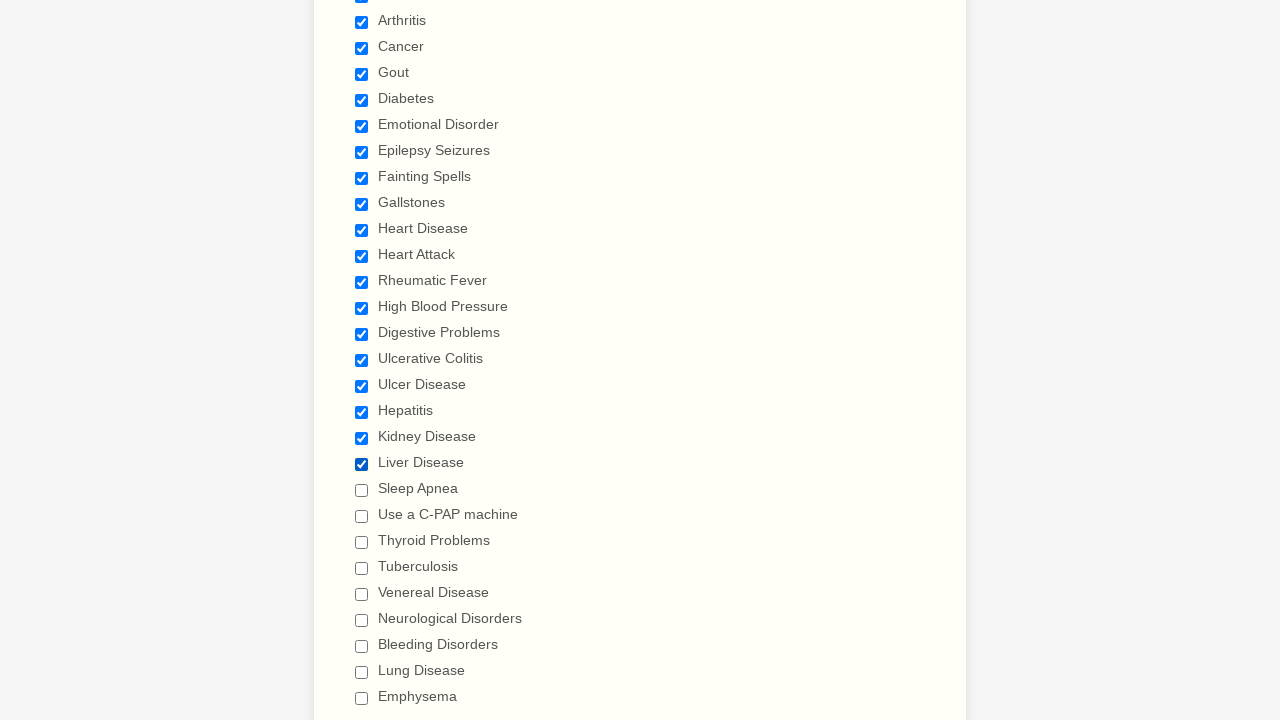

Clicked a checkbox to select it at (362, 490) on input.form-checkbox >> nth=20
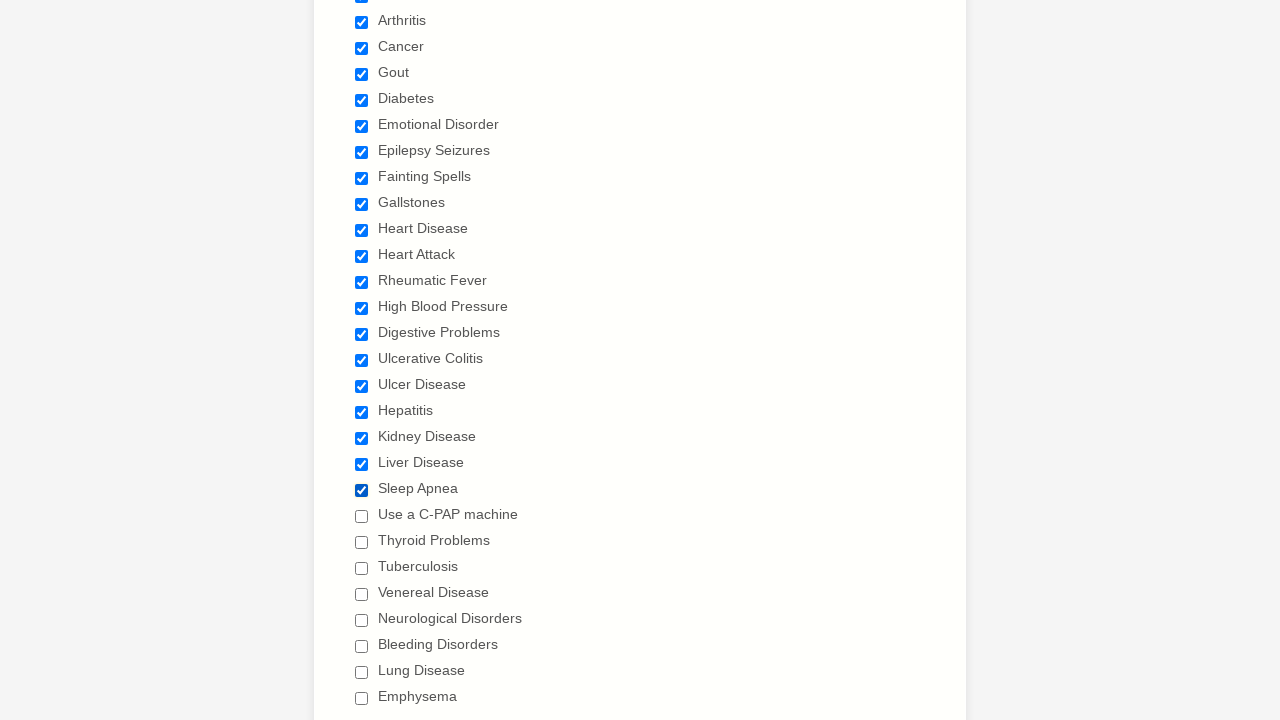

Clicked a checkbox to select it at (362, 516) on input.form-checkbox >> nth=21
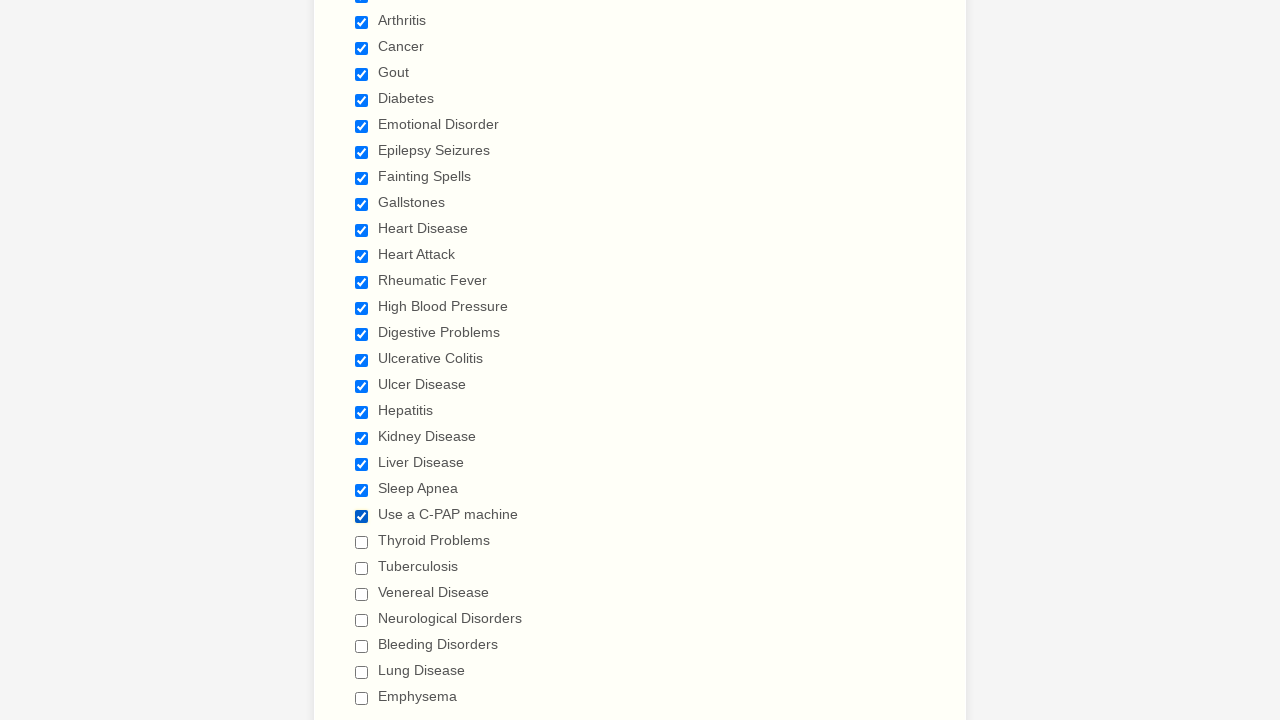

Clicked a checkbox to select it at (362, 542) on input.form-checkbox >> nth=22
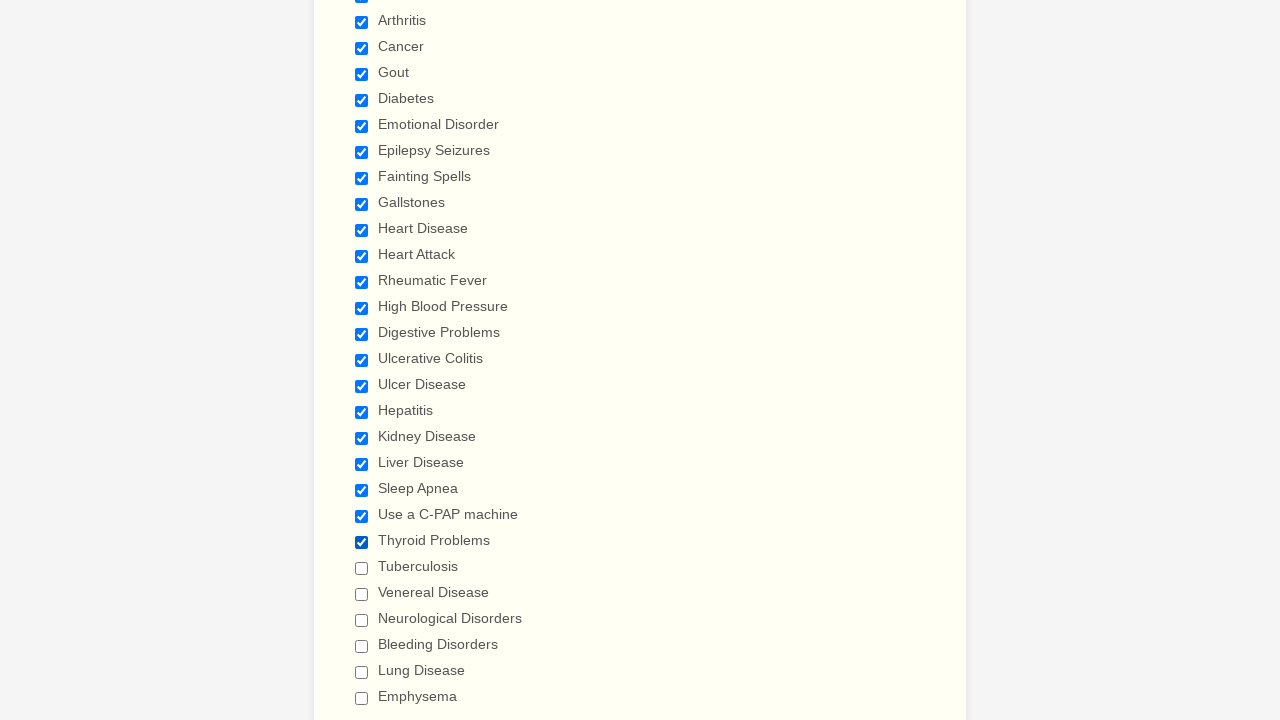

Clicked a checkbox to select it at (362, 568) on input.form-checkbox >> nth=23
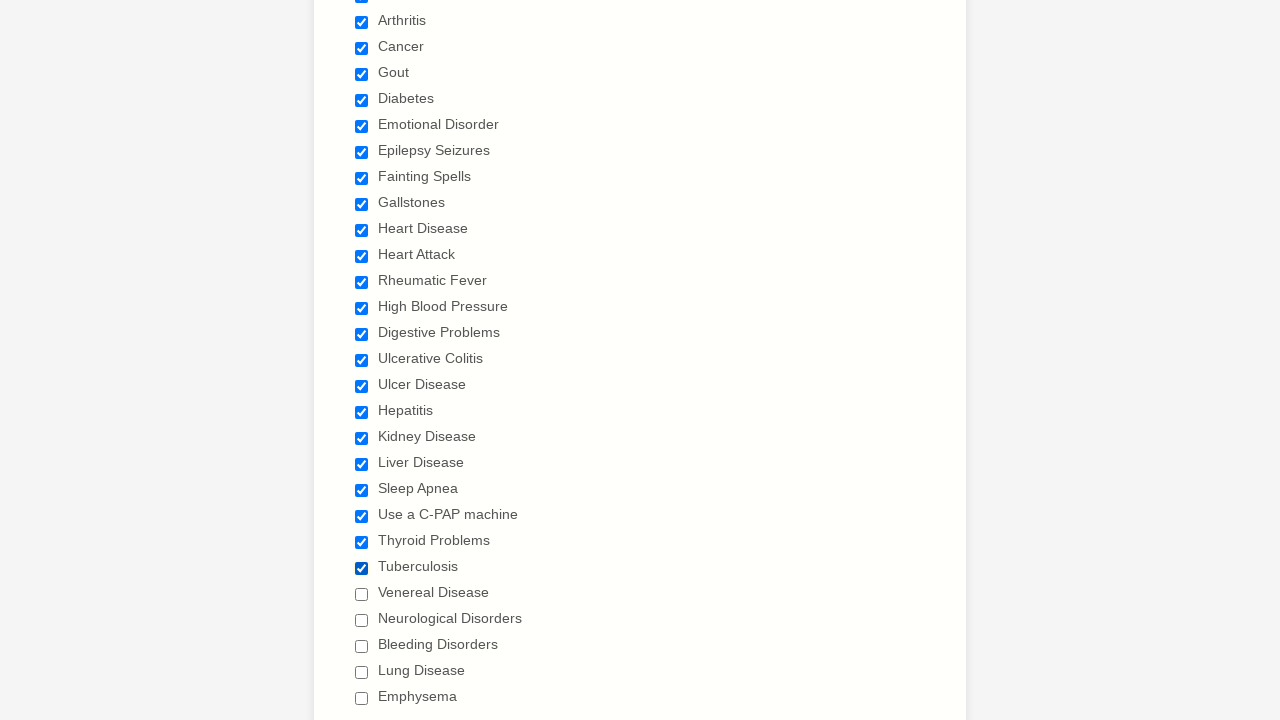

Clicked a checkbox to select it at (362, 594) on input.form-checkbox >> nth=24
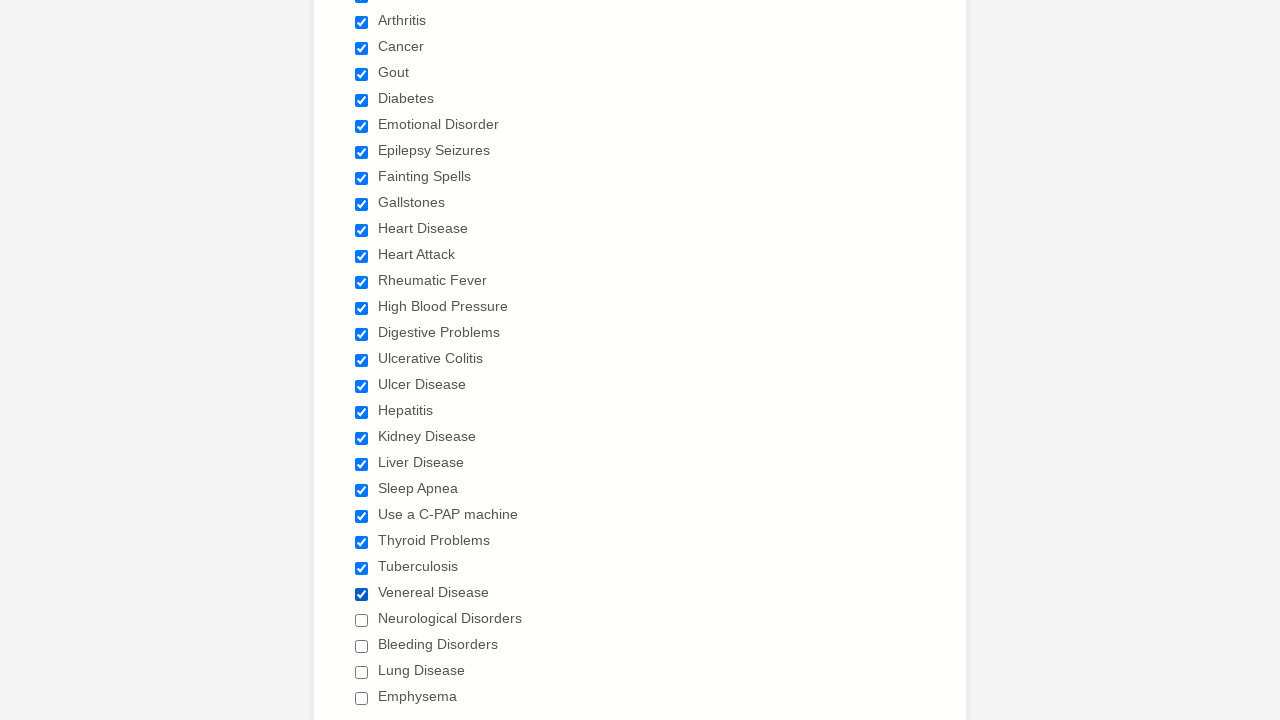

Clicked a checkbox to select it at (362, 620) on input.form-checkbox >> nth=25
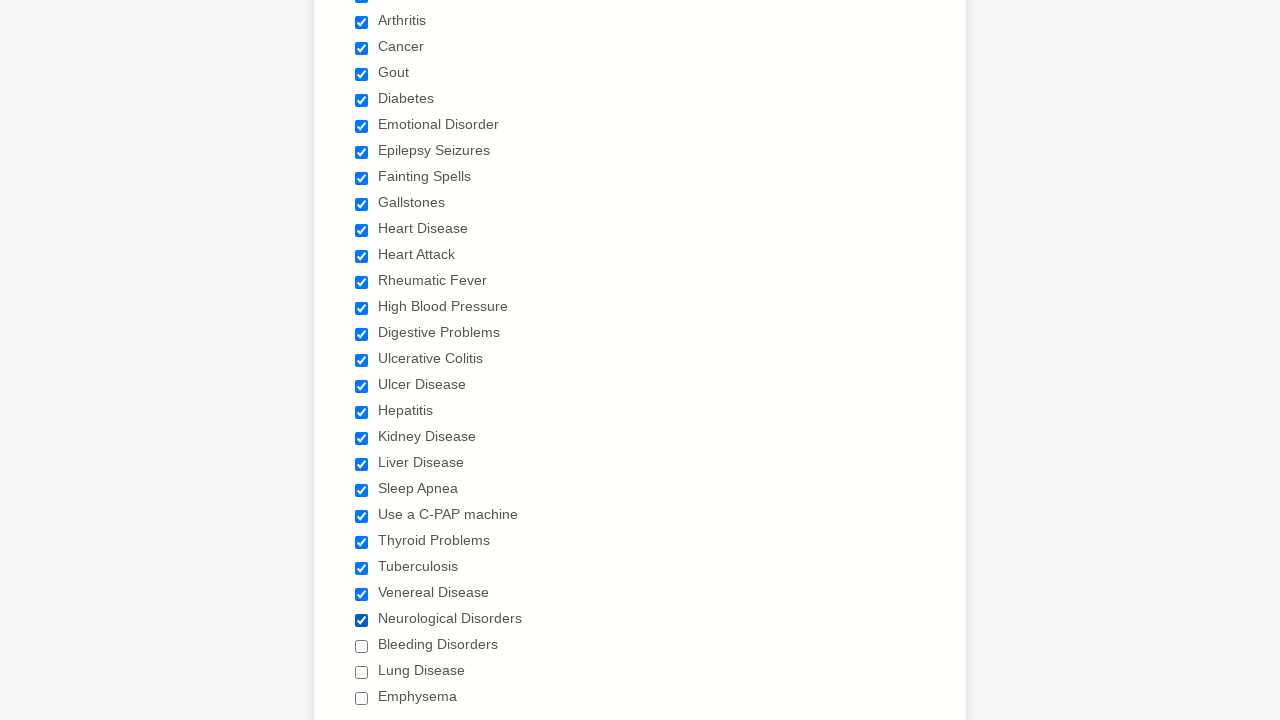

Clicked a checkbox to select it at (362, 646) on input.form-checkbox >> nth=26
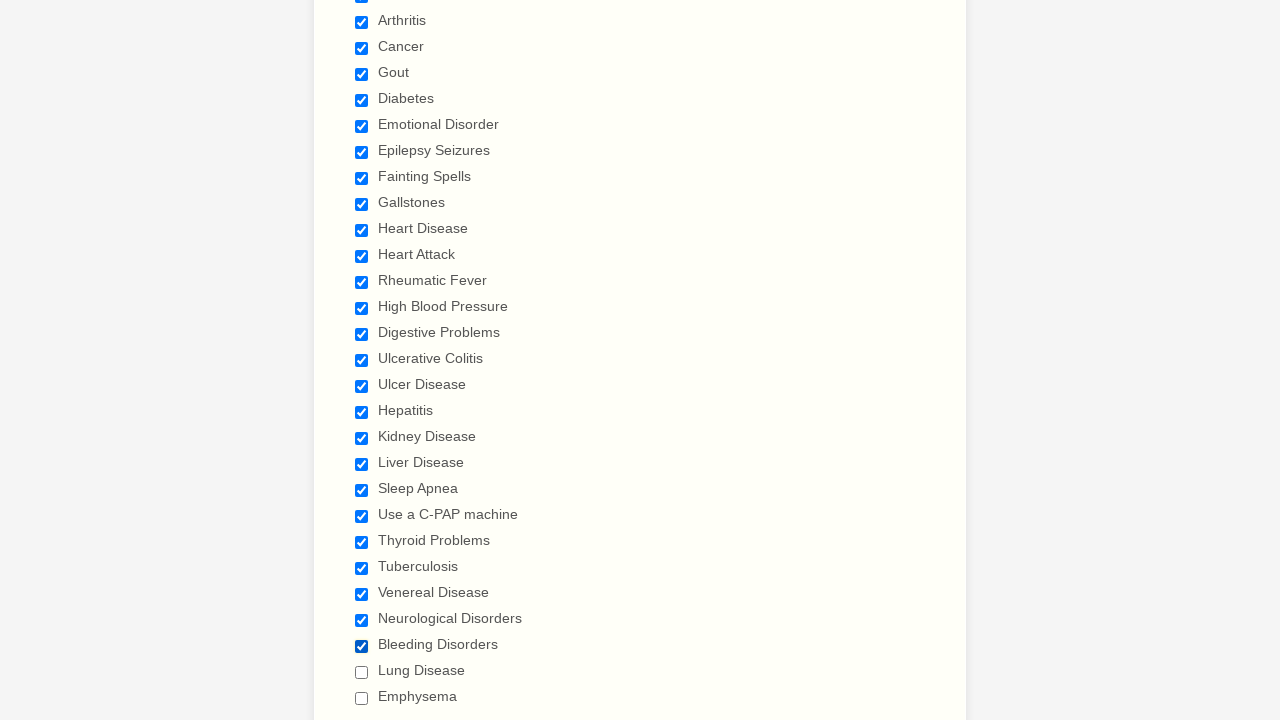

Clicked a checkbox to select it at (362, 672) on input.form-checkbox >> nth=27
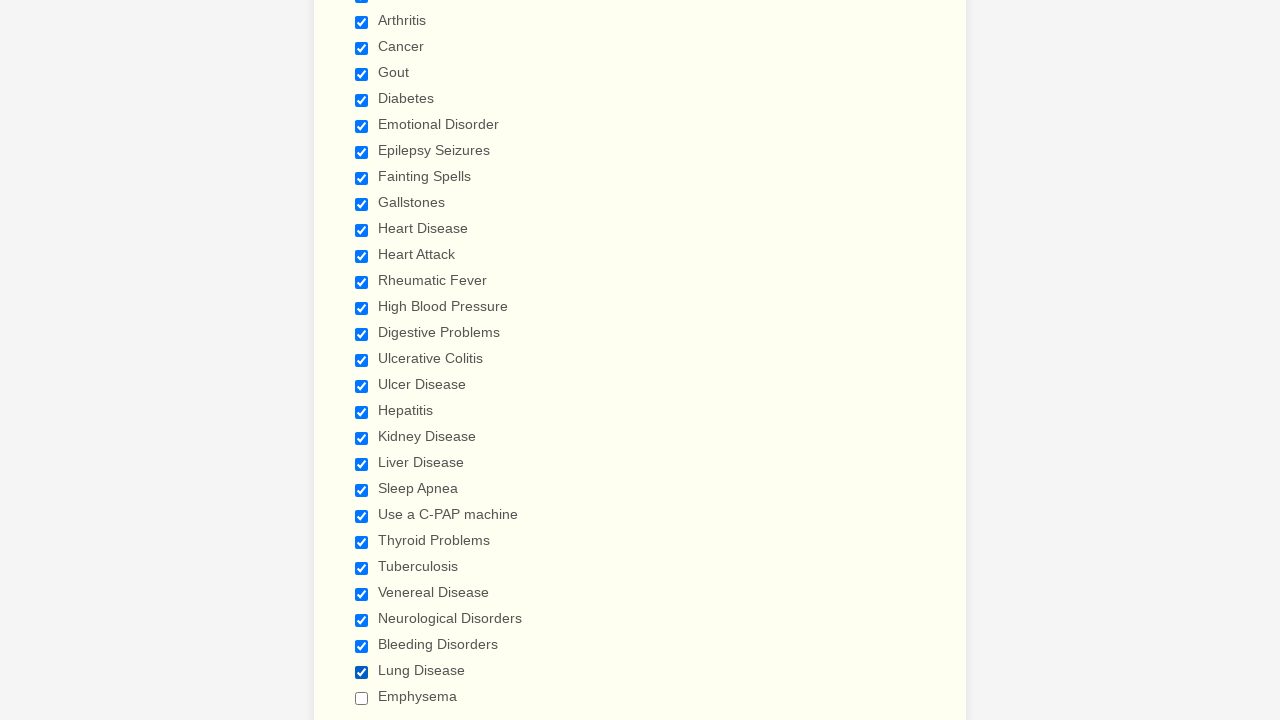

Clicked a checkbox to select it at (362, 698) on input.form-checkbox >> nth=28
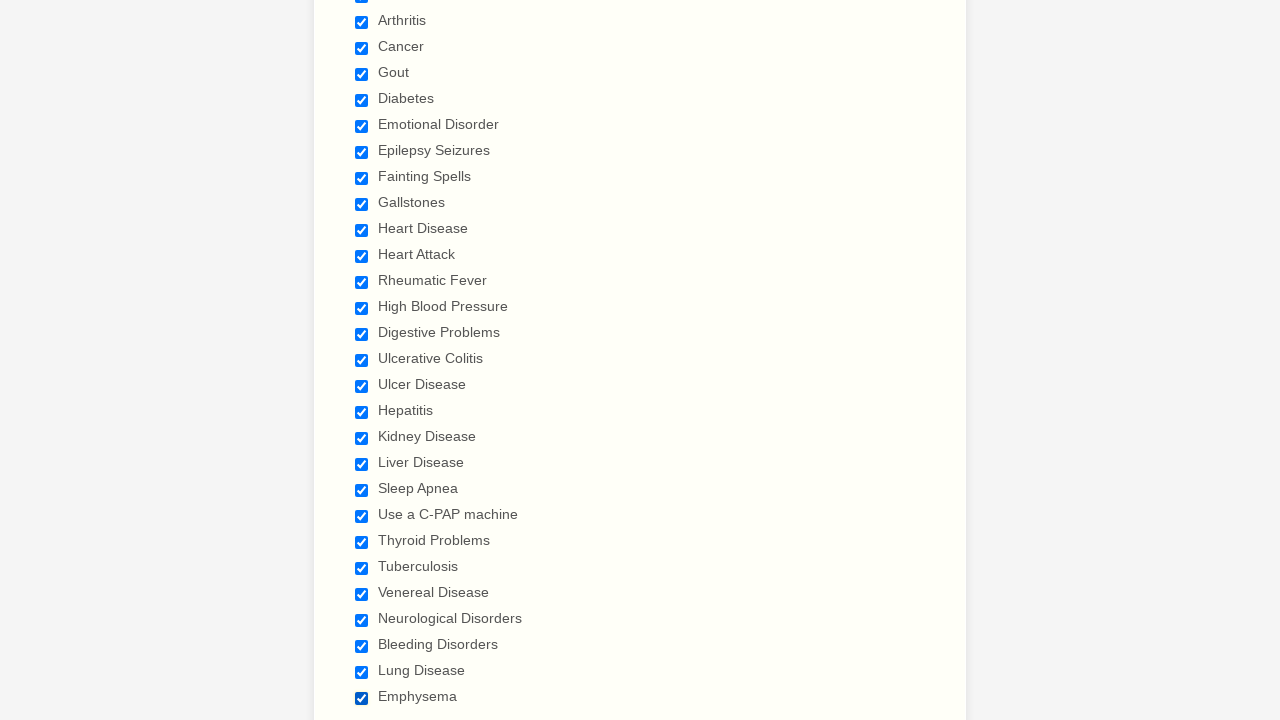

Waited 2 seconds for actions to complete
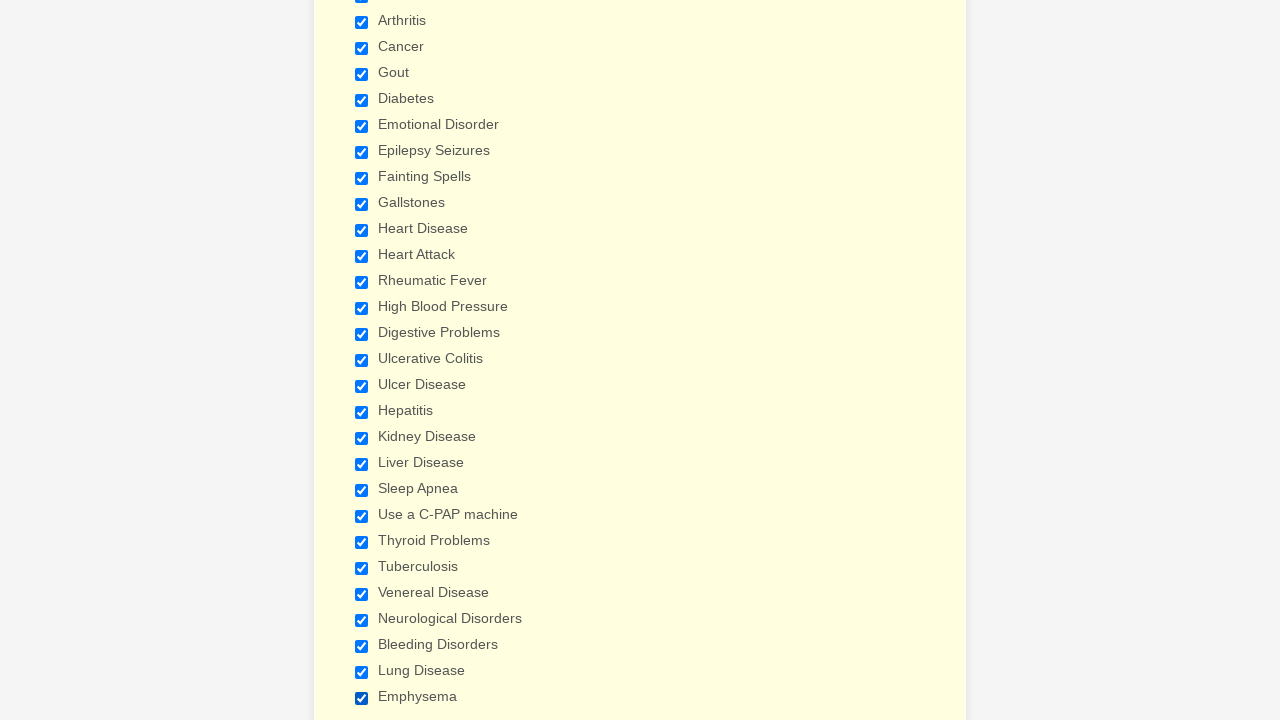

Unchecked checkbox with value 'Epilepsy Seizures' at (362, 152) on input.form-checkbox >> nth=7
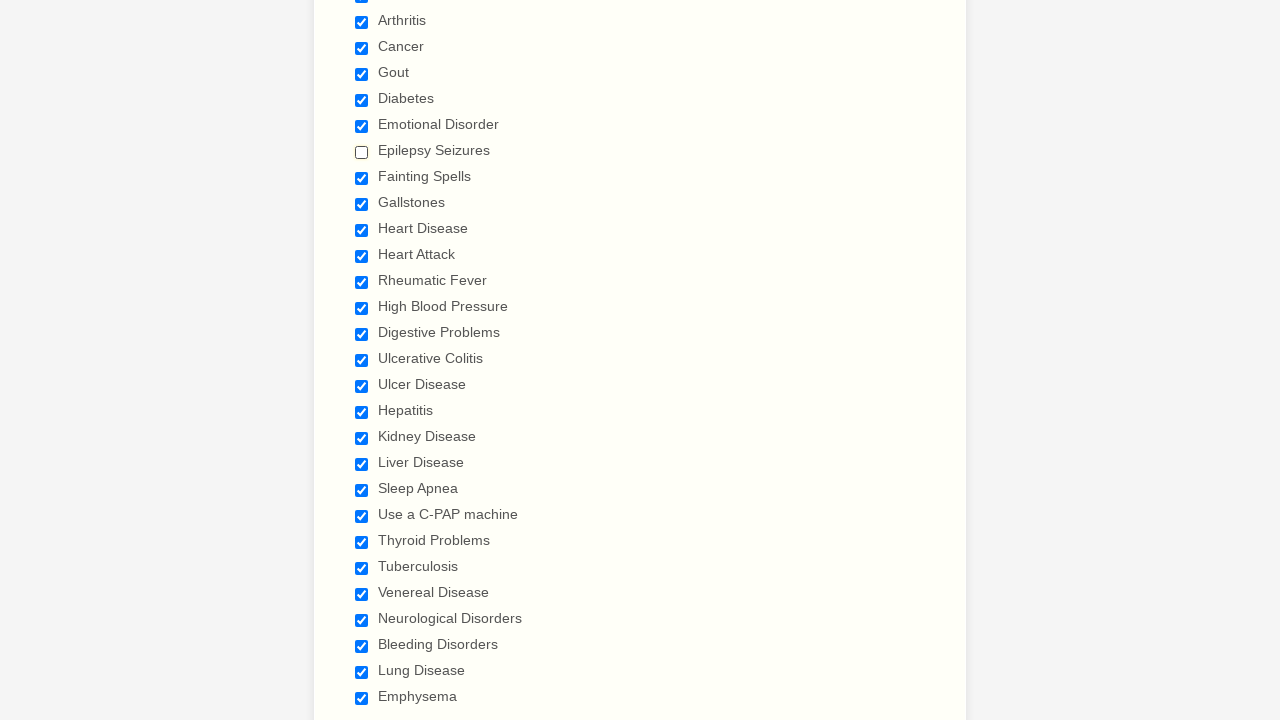

Unchecked checkbox with value 'Hepatitis' at (362, 412) on input.form-checkbox >> nth=17
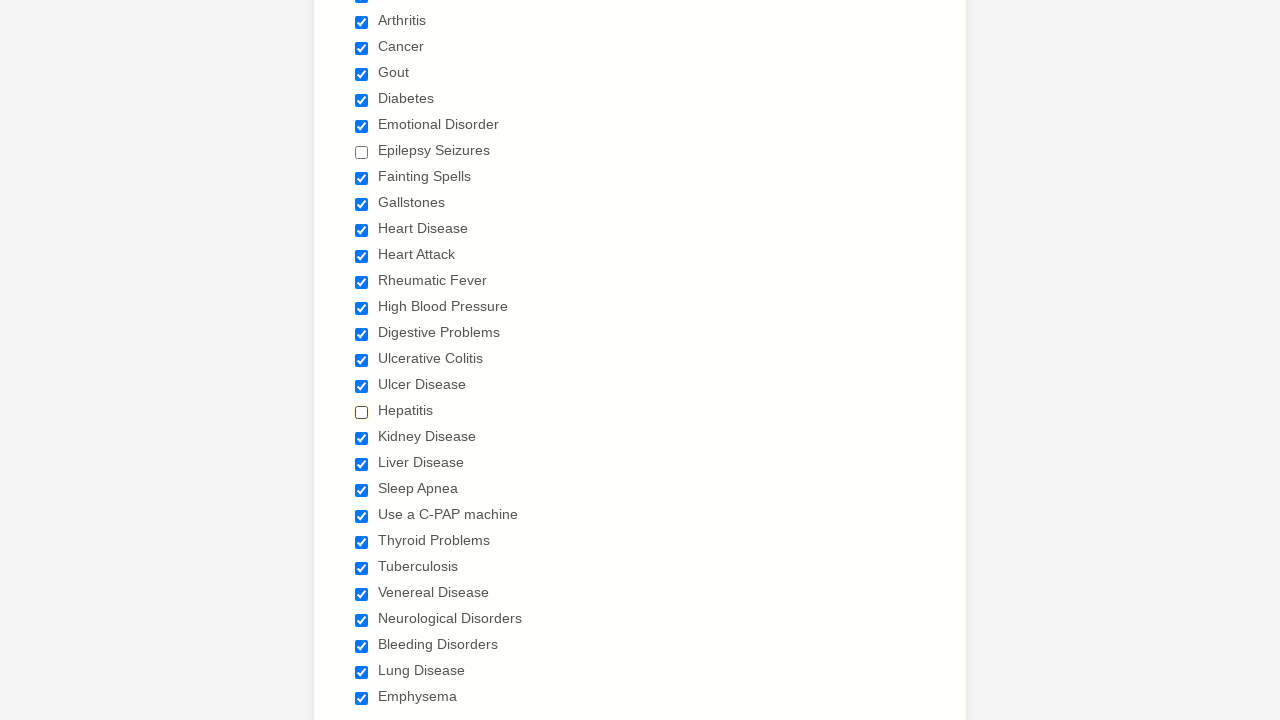

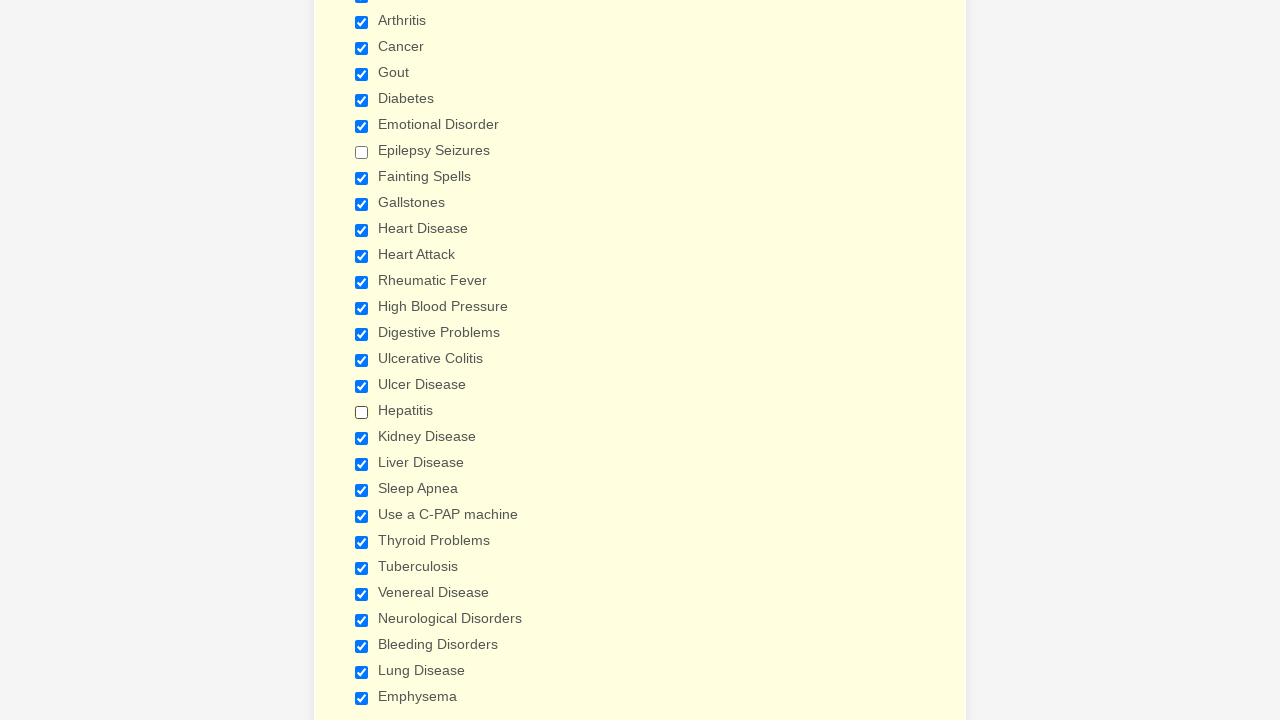